Tests hover functionality by hovering over user avatars to reveal hidden information and profile links, then clicking through to profile pages

Starting URL: http://the-internet.herokuapp.com/hovers

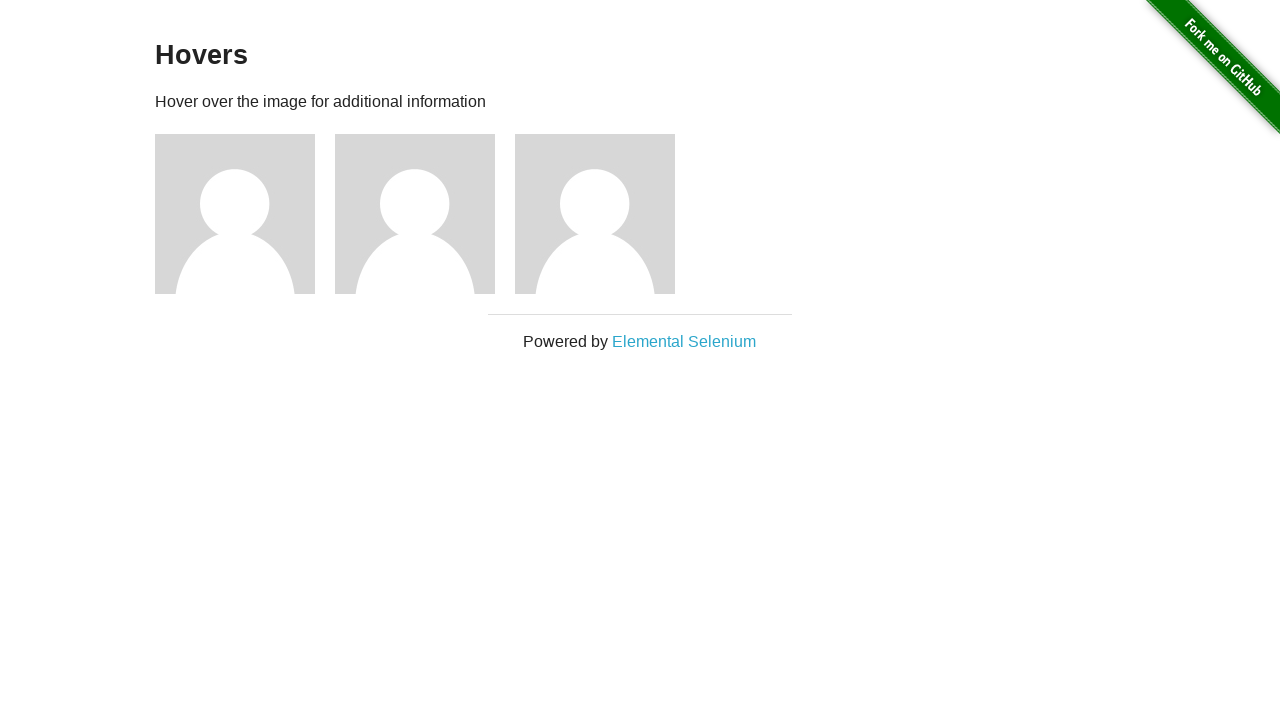

Hovered over first user avatar at (245, 214) on xpath=//*[@id='content']/div/div[1]
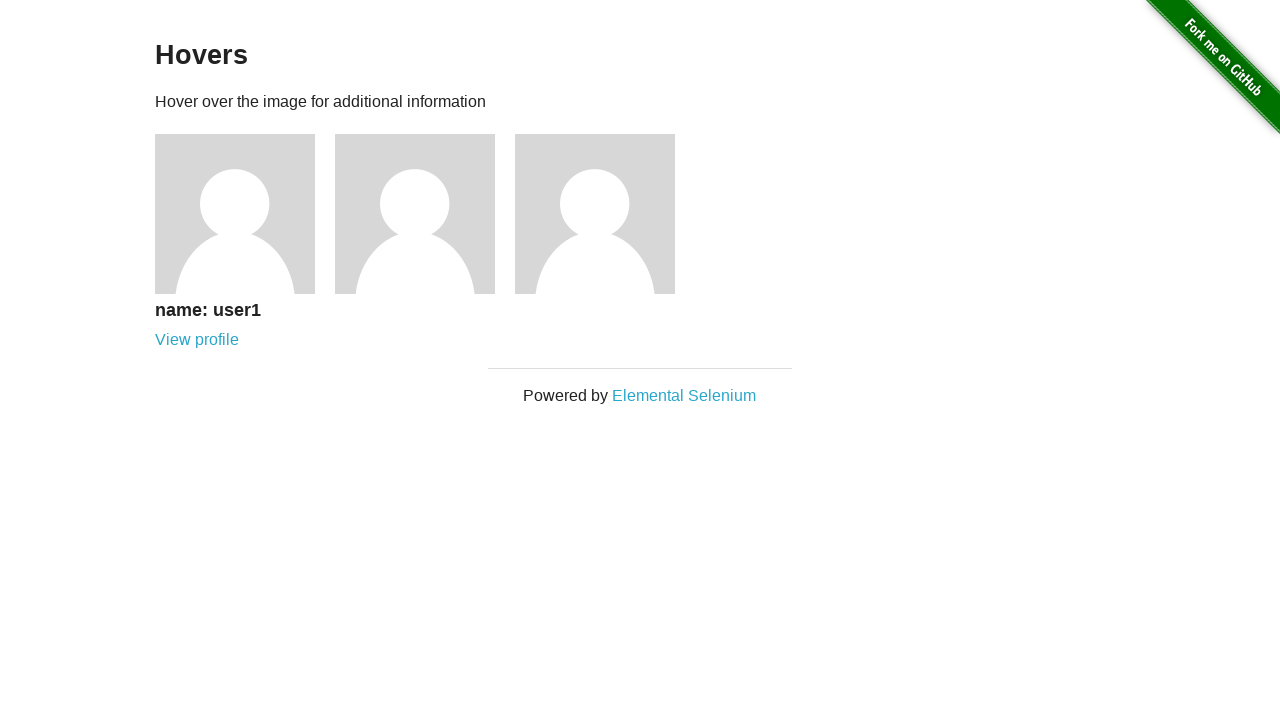

Verified user1 name appears after hover
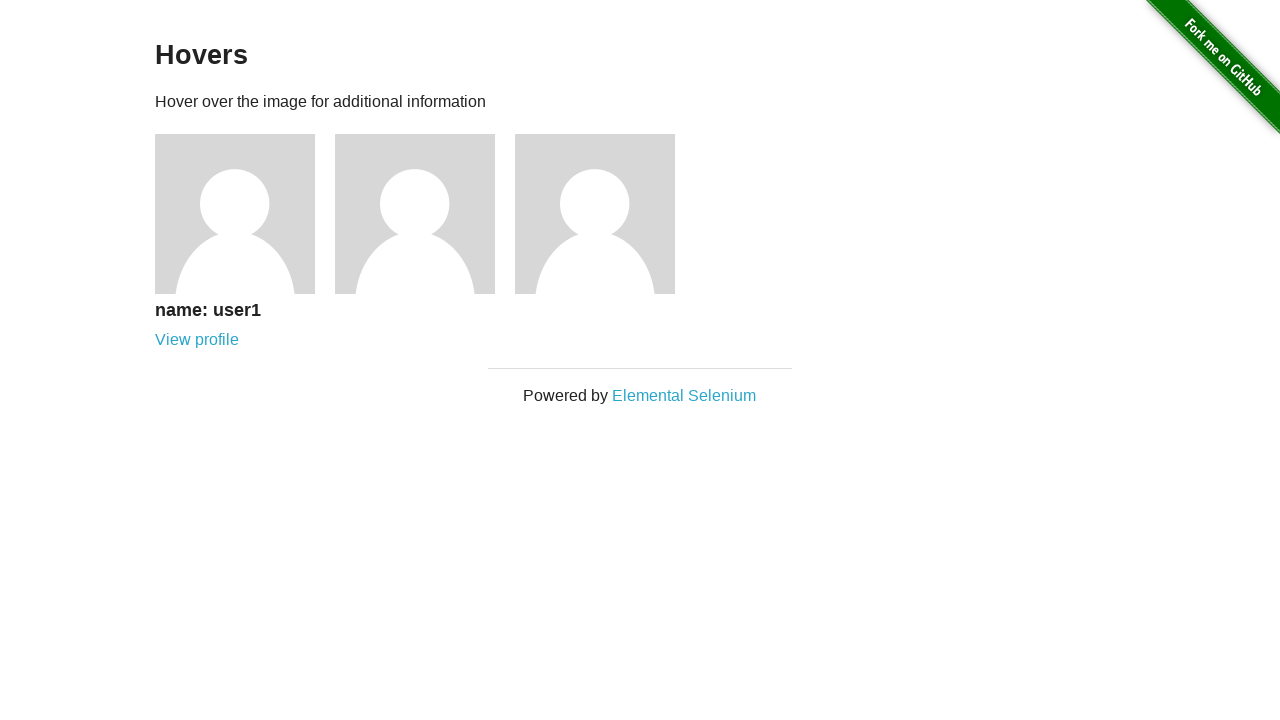

Clicked first user's 'View profile' link at (197, 340) on (//a[text()='View profile'])[1]
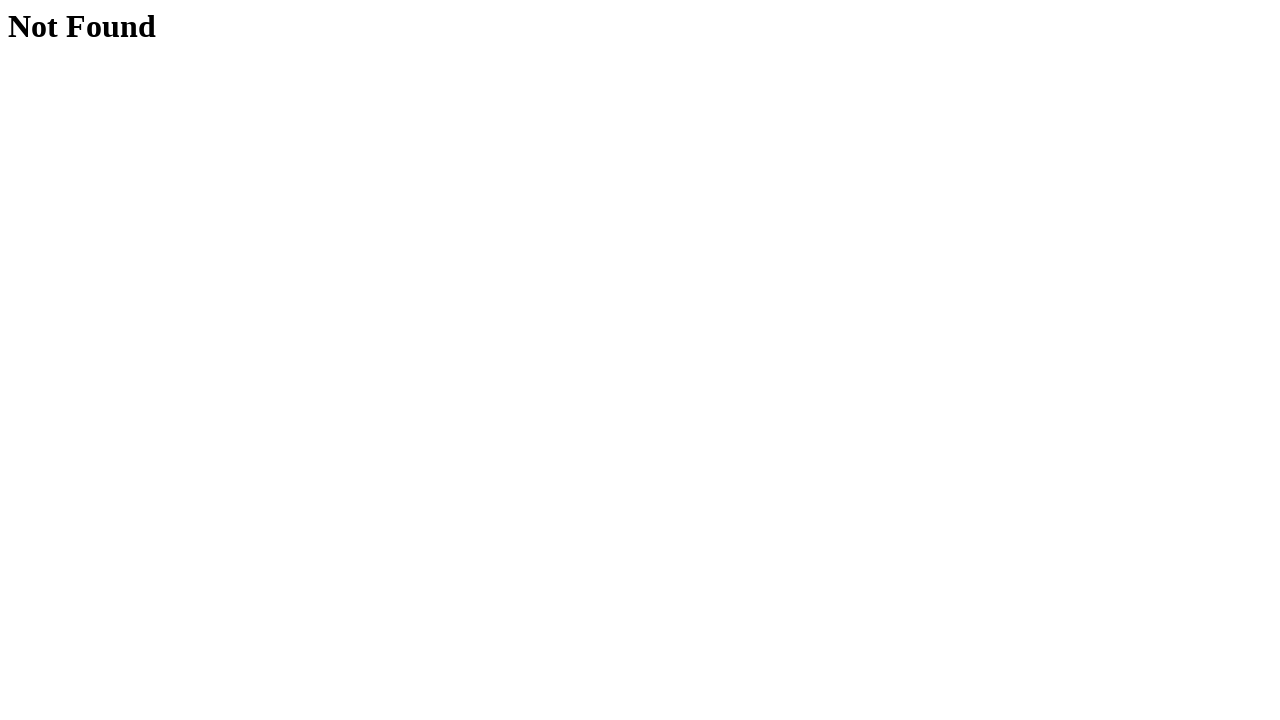

Verified first user's profile page shows 'Not Found'
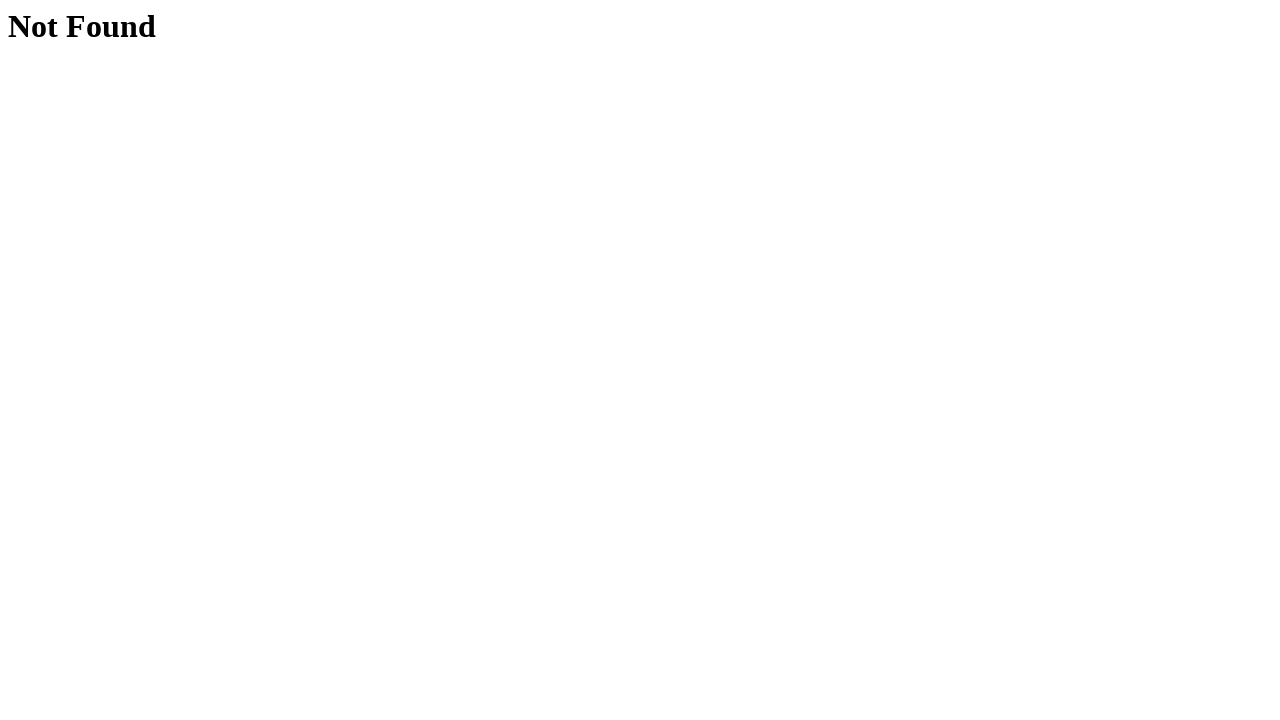

Navigated back to hovers page
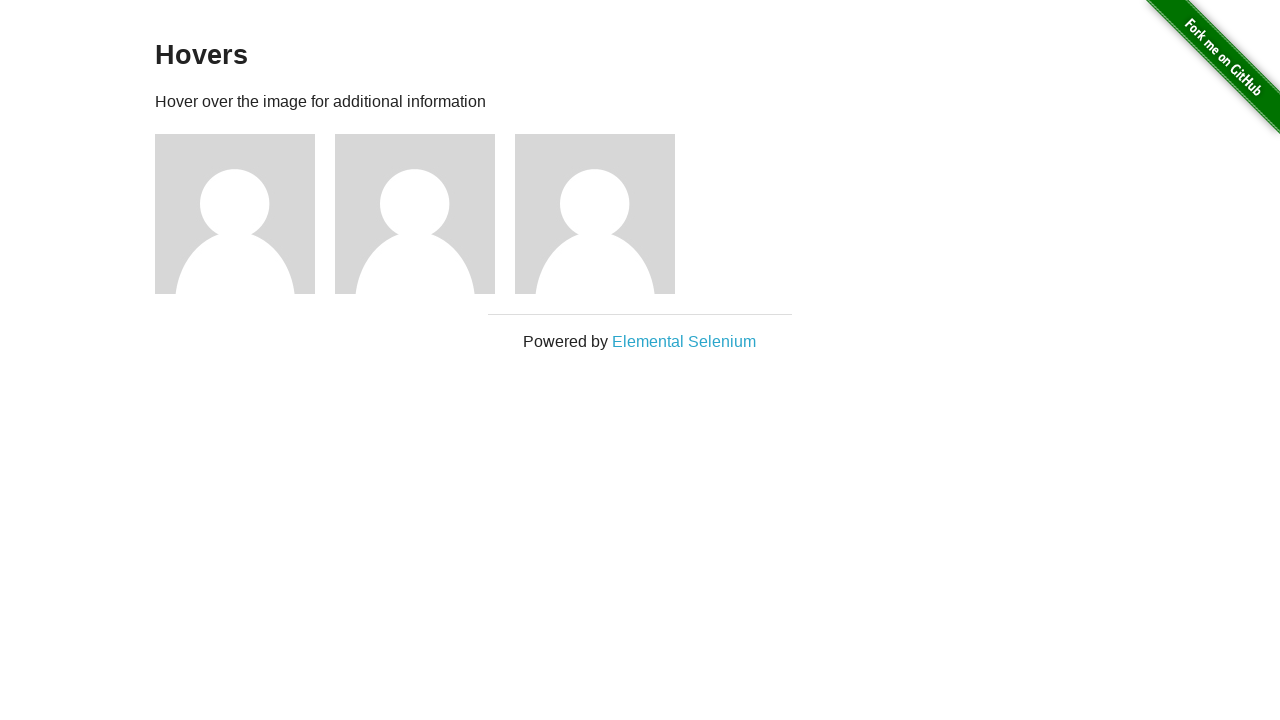

Hovered over second user avatar at (425, 214) on xpath=//*[@id='content']/div/div[2]
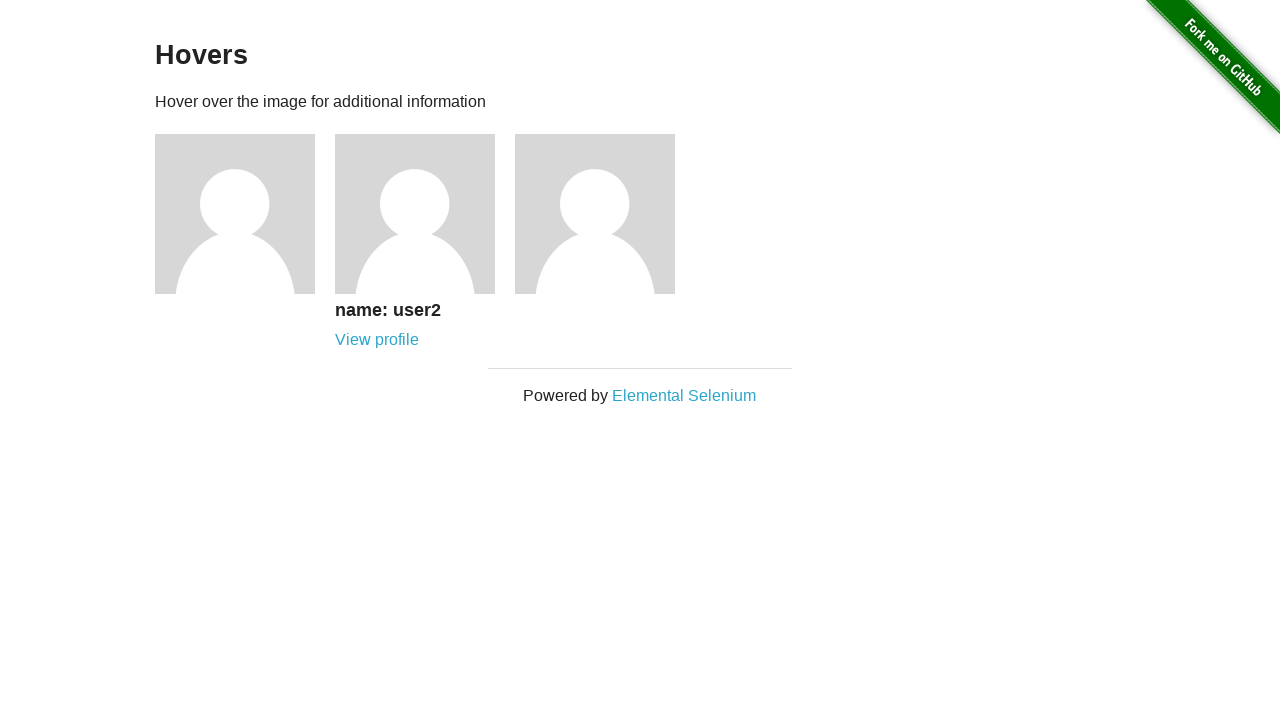

Verified user2 name appears after hover
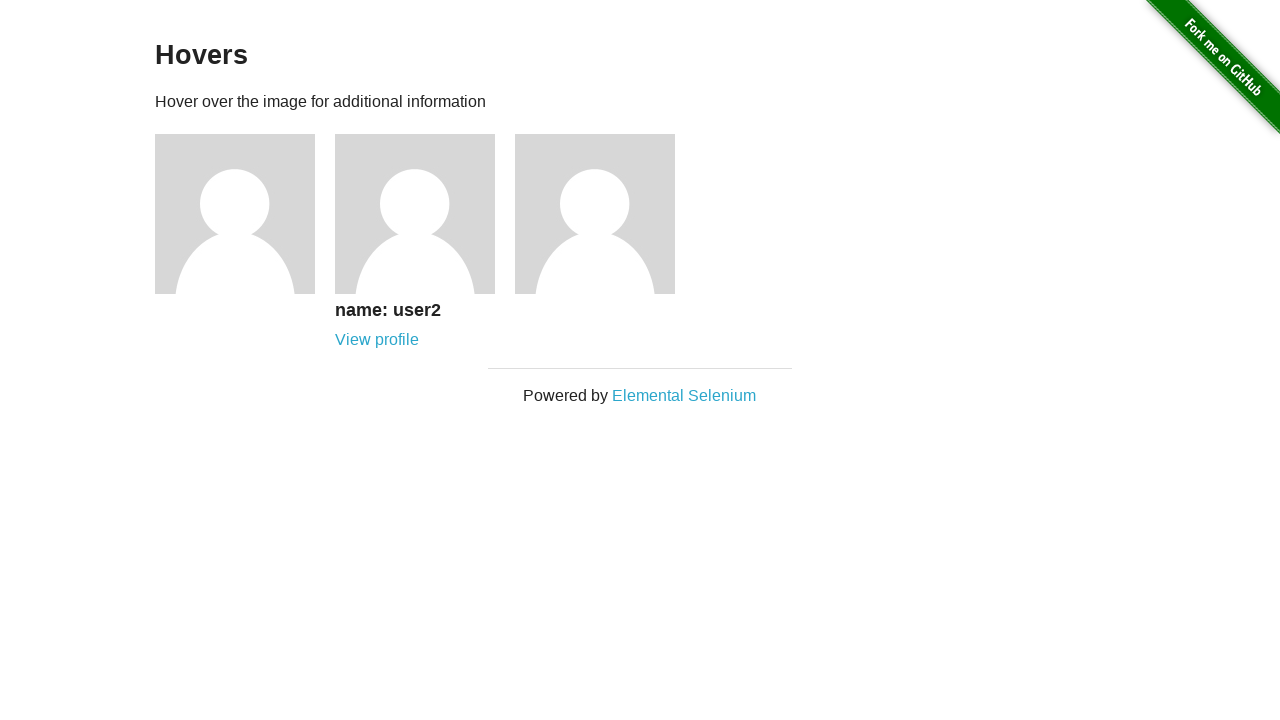

Clicked second user's 'View profile' link at (377, 340) on (//a[text()='View profile'])[2]
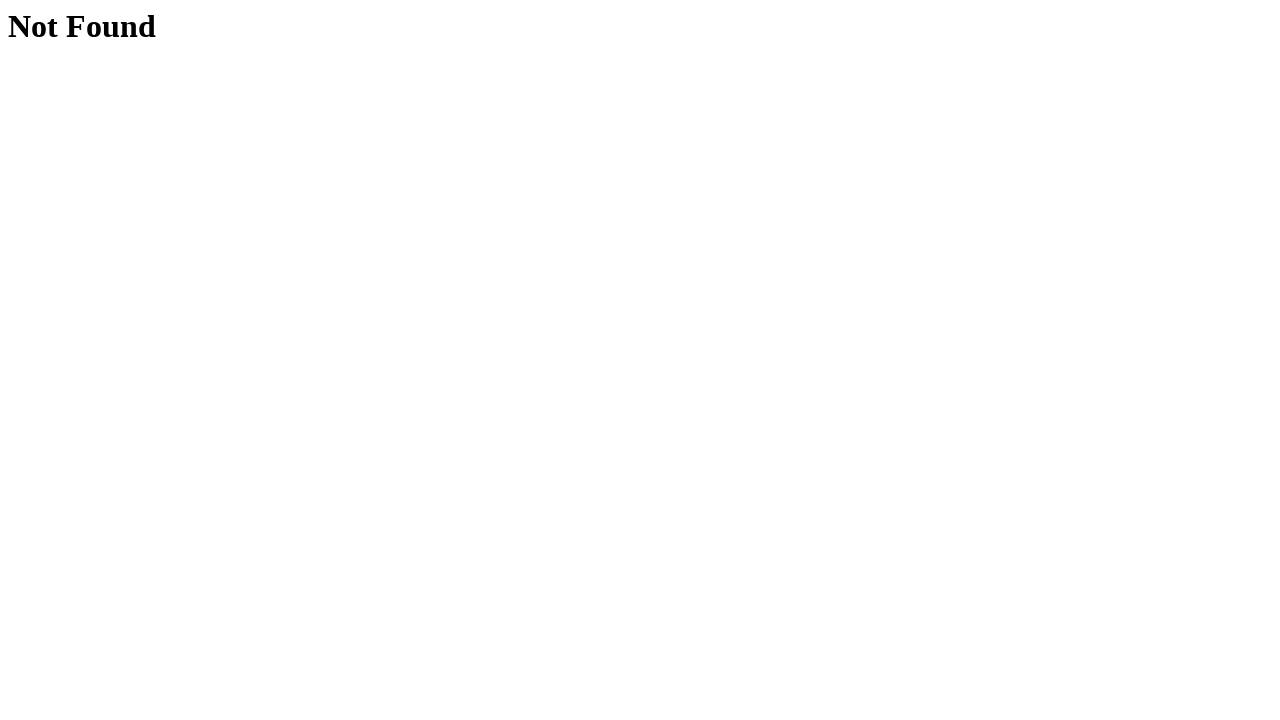

Verified second user's profile page shows 'Not Found'
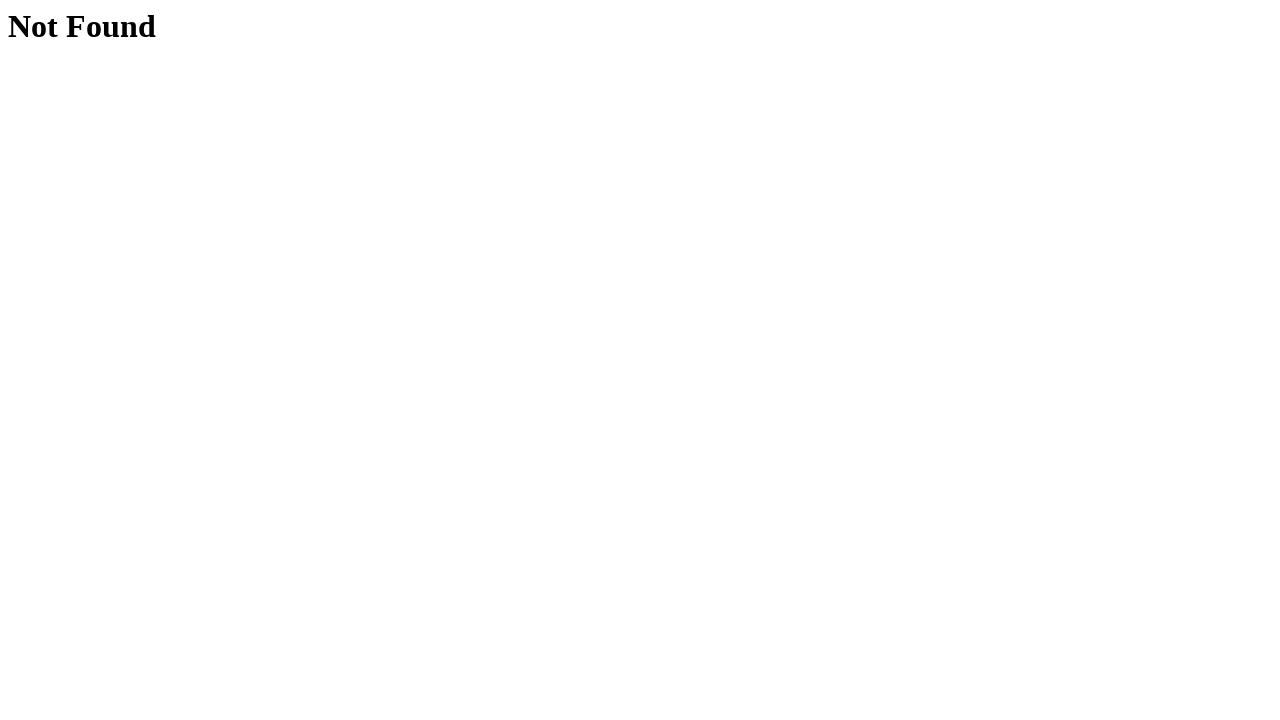

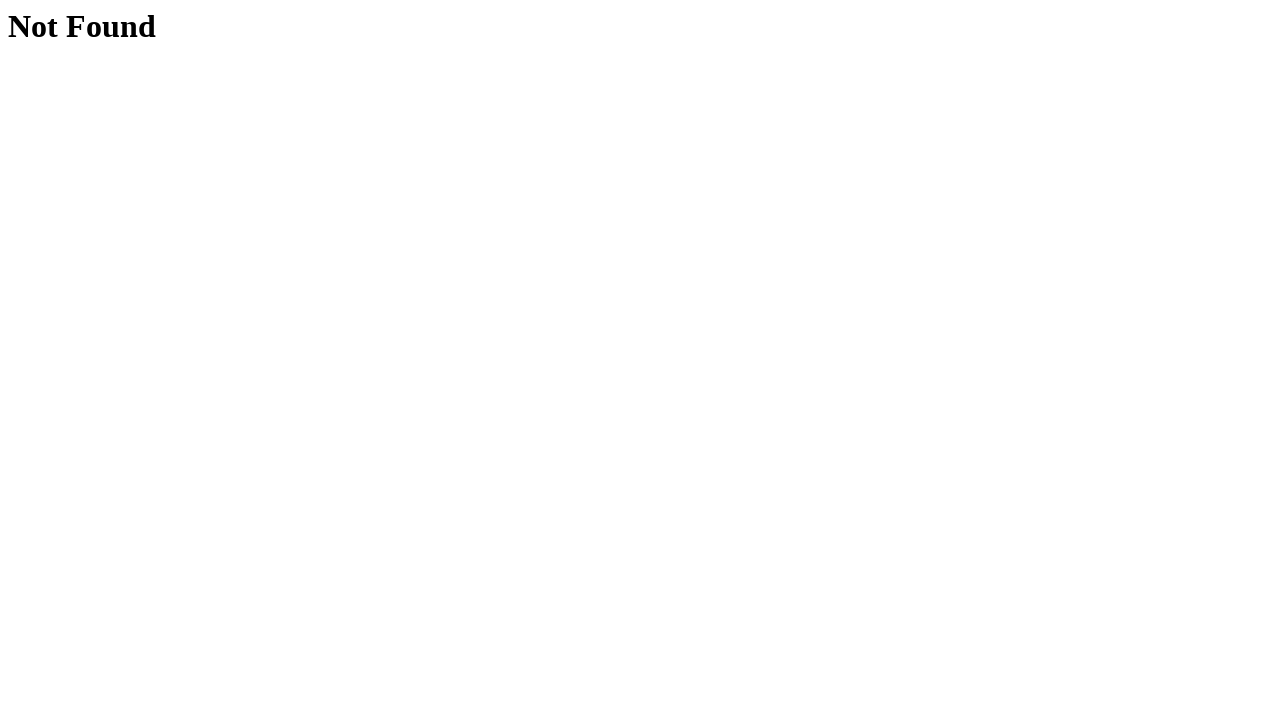